Opens the Chitai-Gorod bookstore website and checks browser console logs for any severe errors.

Starting URL: https://www.chitai-gorod.ru/

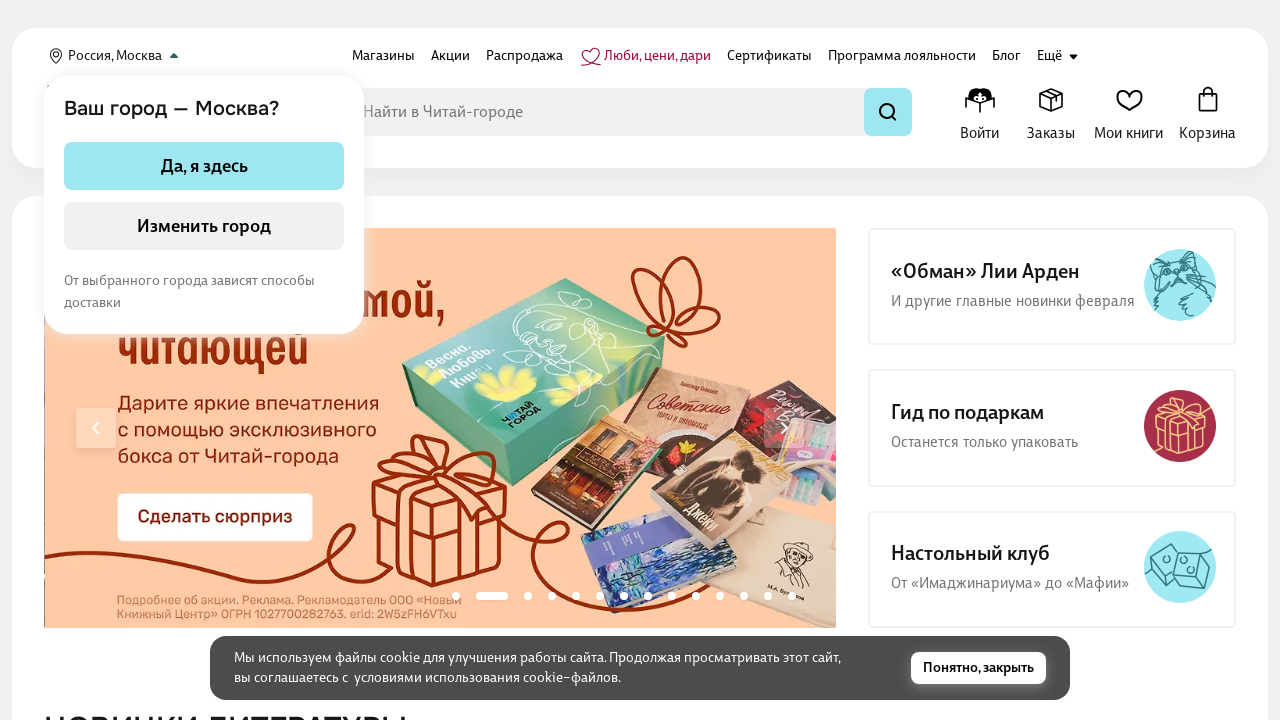

Page DOM content loaded
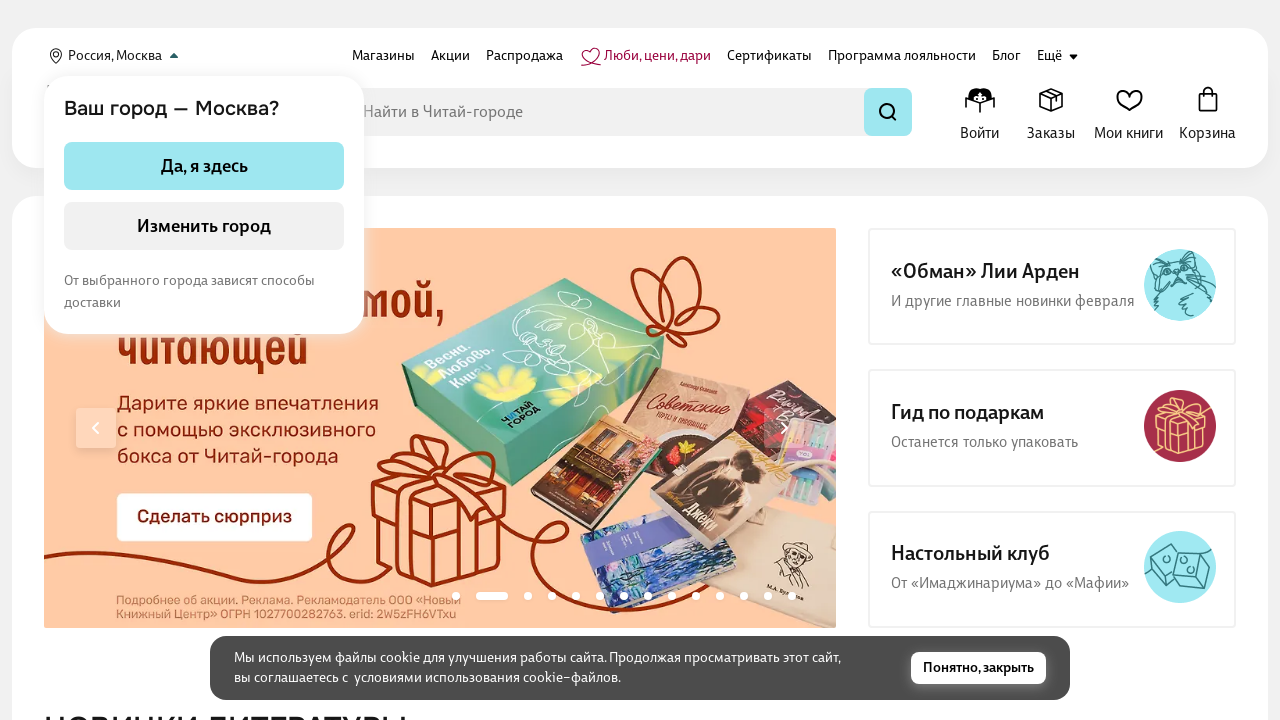

Page network idle state reached, all resources loaded
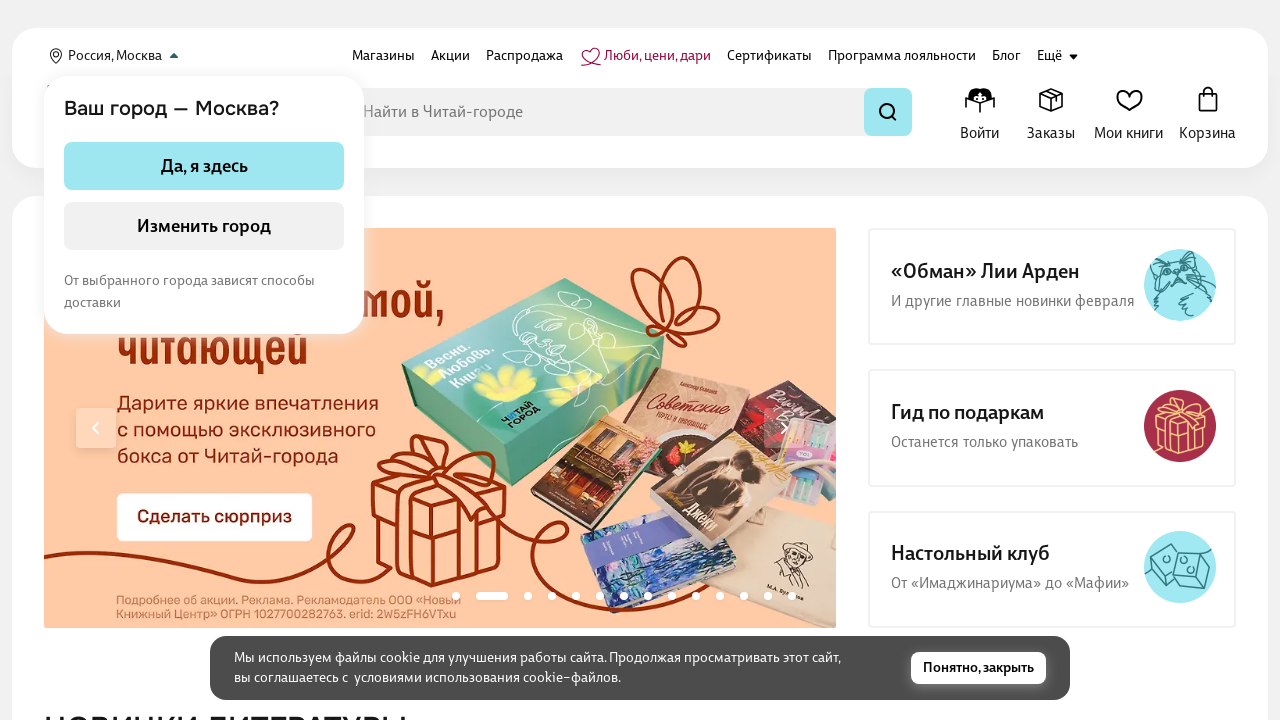

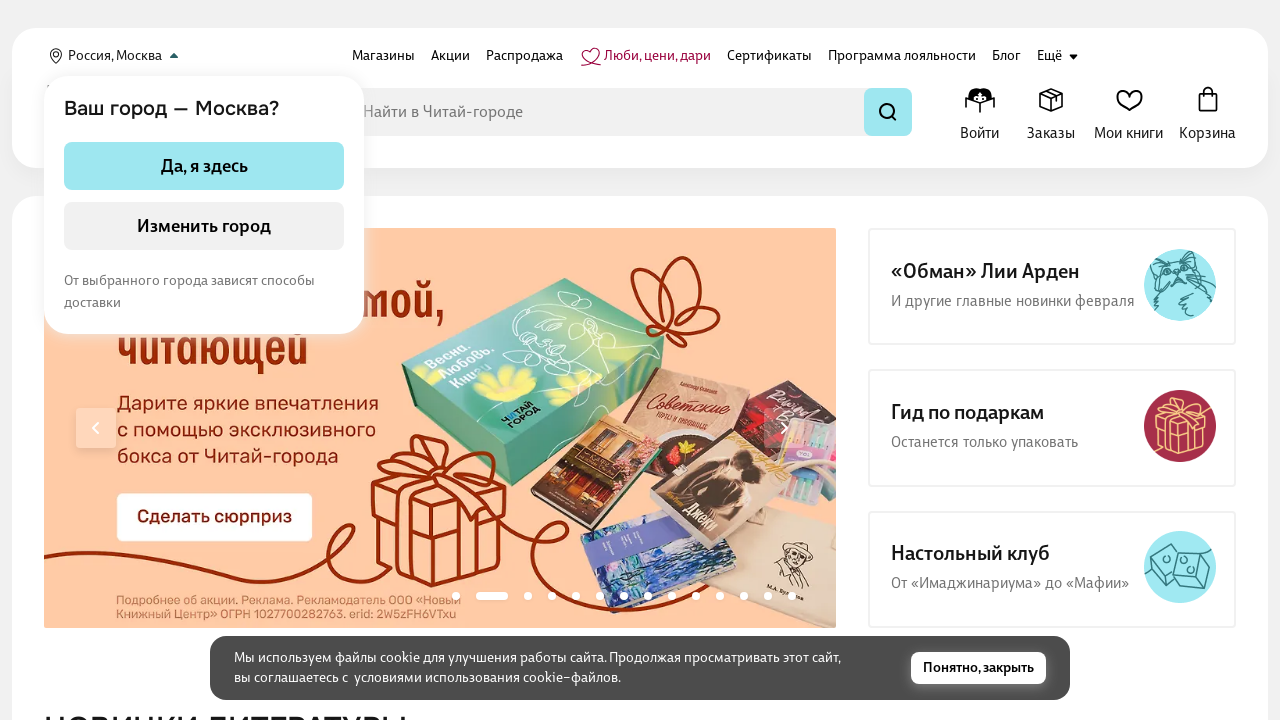